Tests the selectable functionality by selecting multiple items using Ctrl+click

Starting URL: https://jqueryui.com/

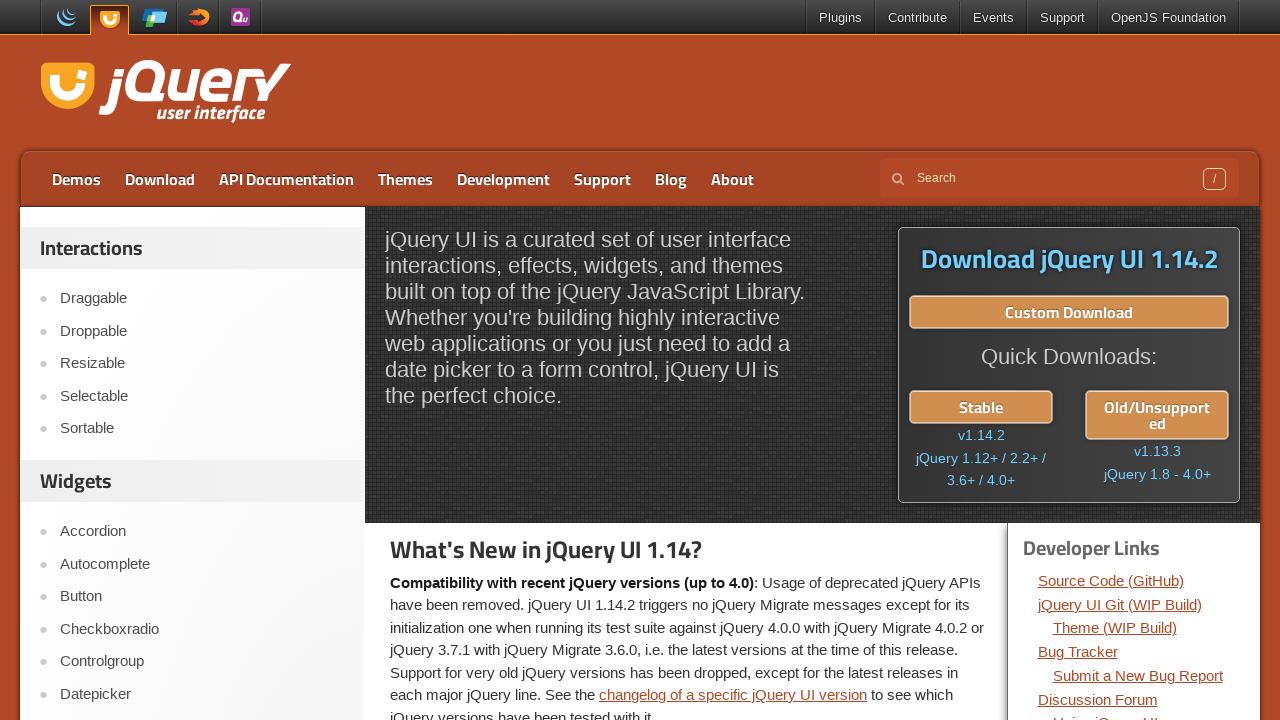

Clicked on Selectable link at (202, 396) on text=Selectable
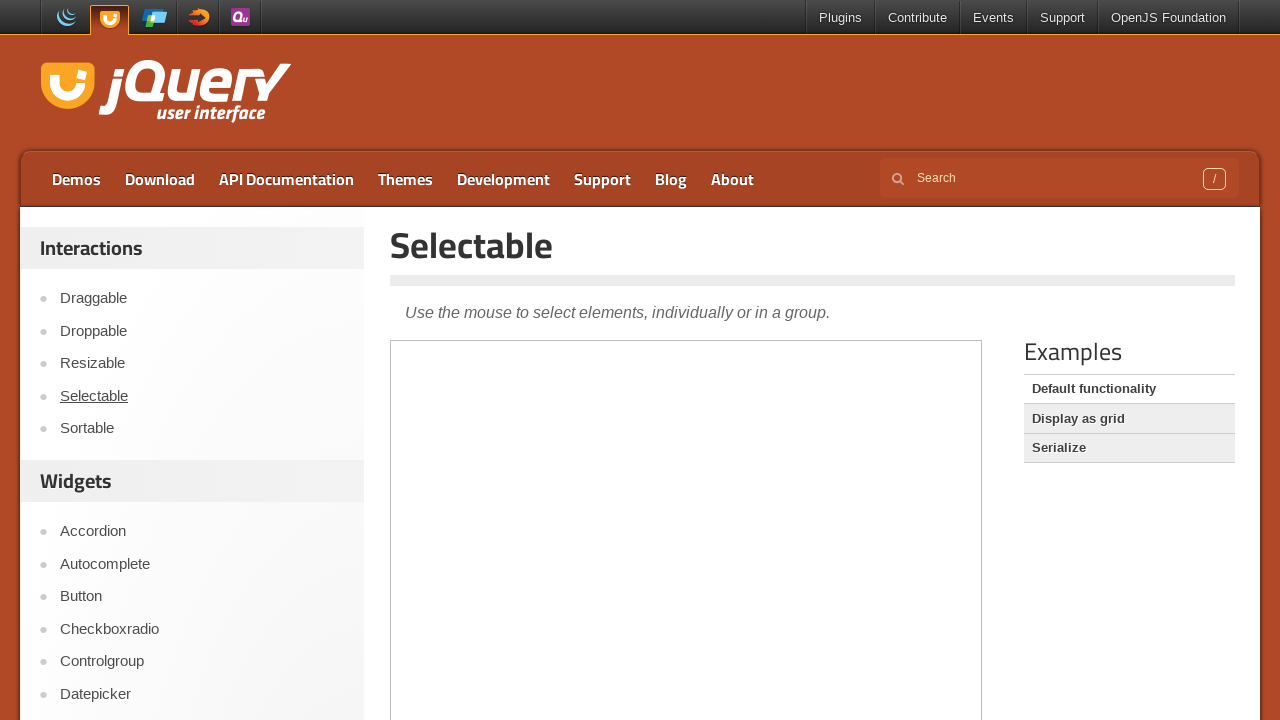

Demo frame loaded
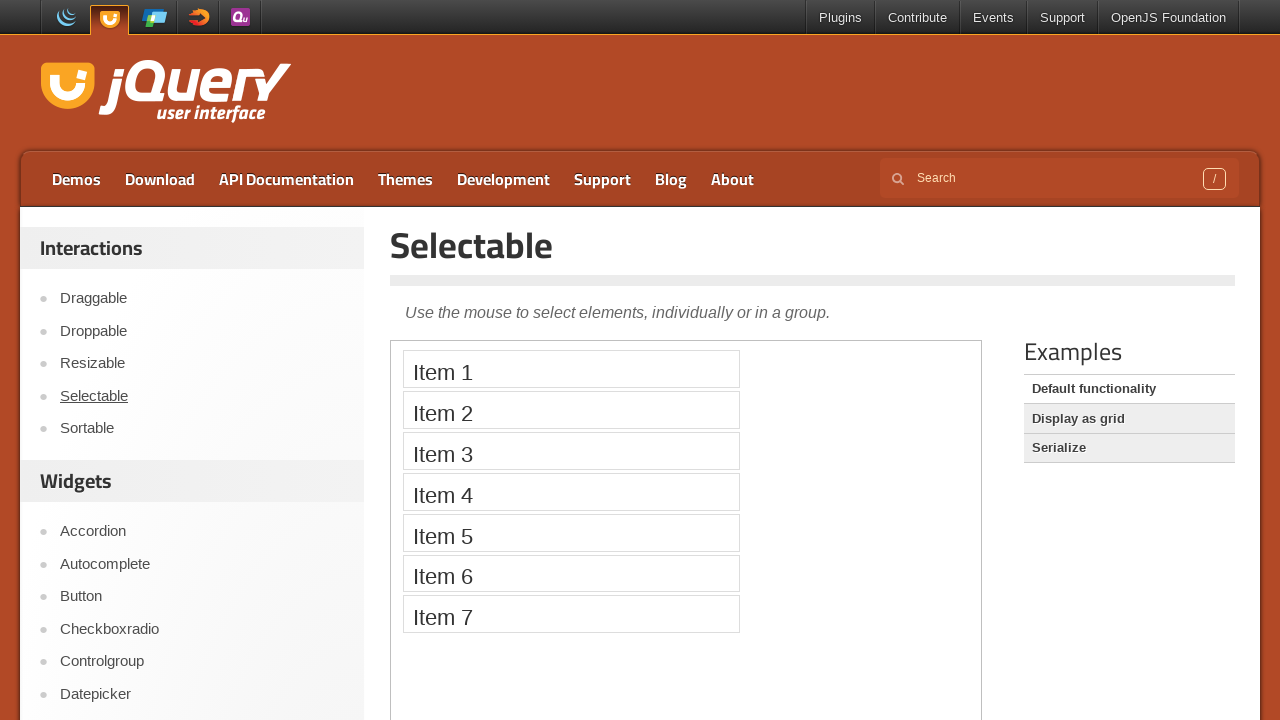

Switched to demo iframe
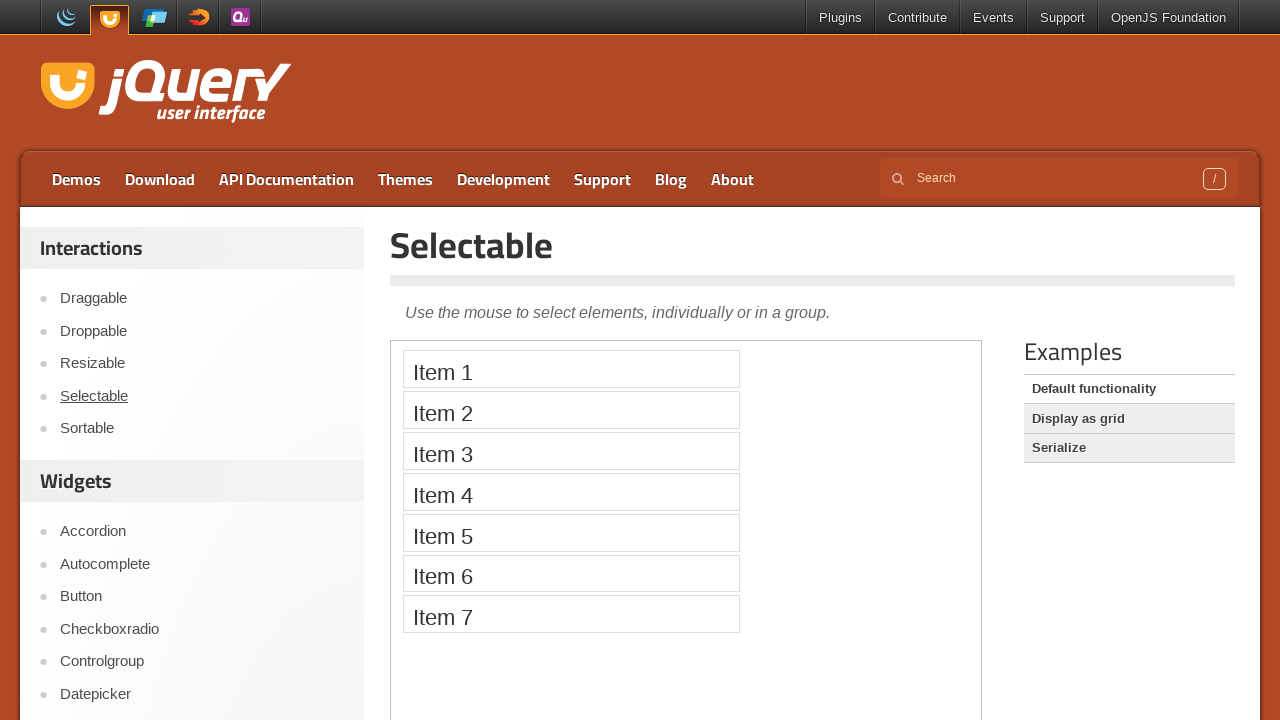

Pressed Control key down for multi-select
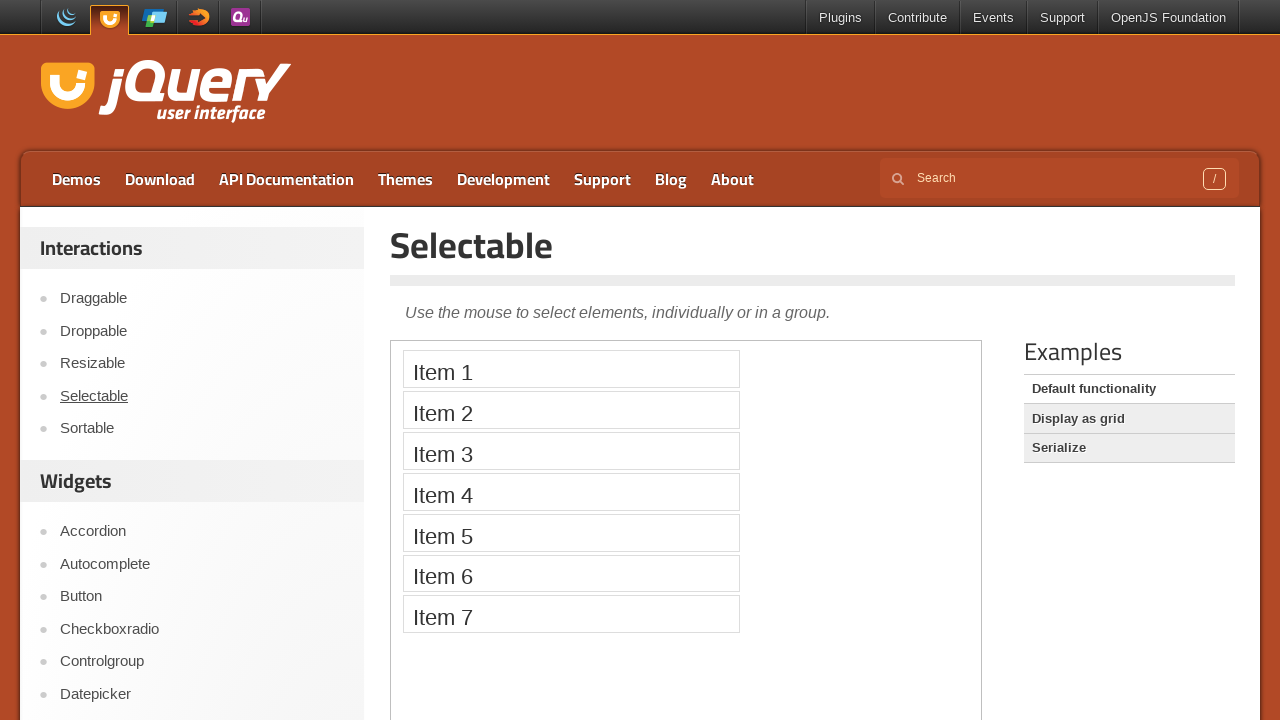

Selected Item 2 with Ctrl+click at (571, 410) on .demo-frame >> internal:control=enter-frame >> text=Item 2
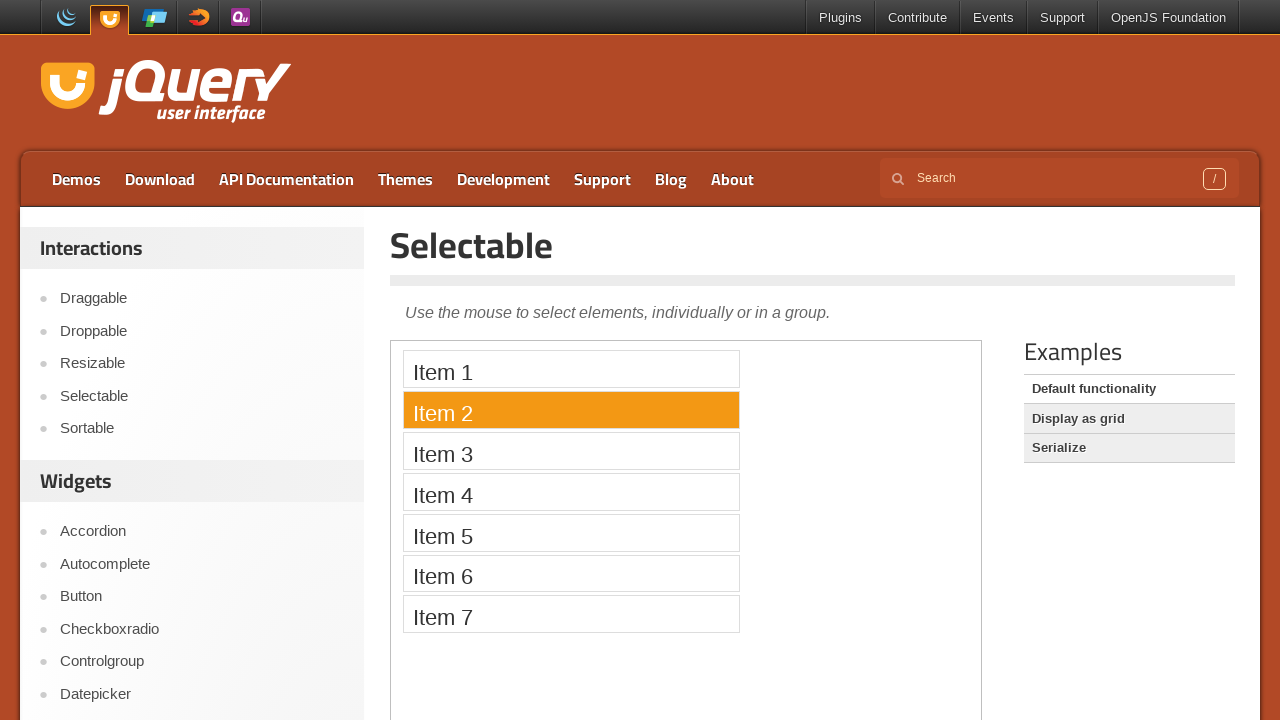

Selected Item 4 with Ctrl+click at (571, 492) on .demo-frame >> internal:control=enter-frame >> text=Item 4
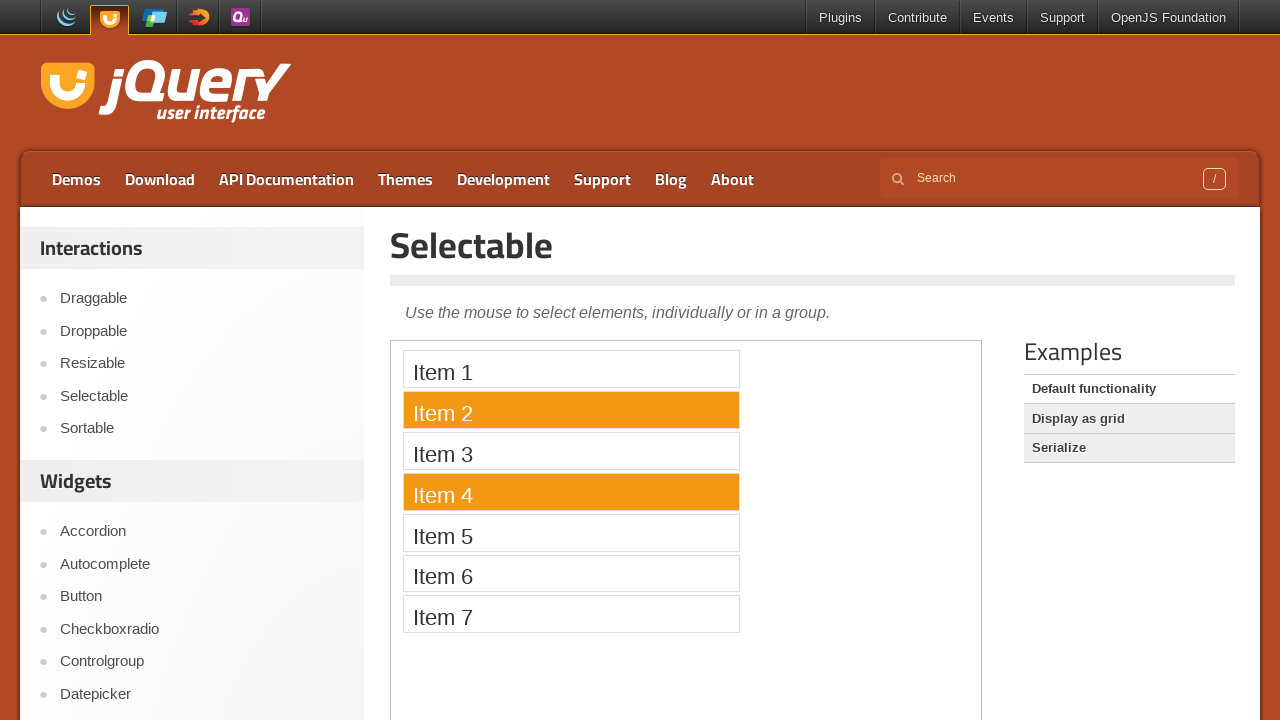

Selected Item 6 with Ctrl+click at (571, 573) on .demo-frame >> internal:control=enter-frame >> text=Item 6
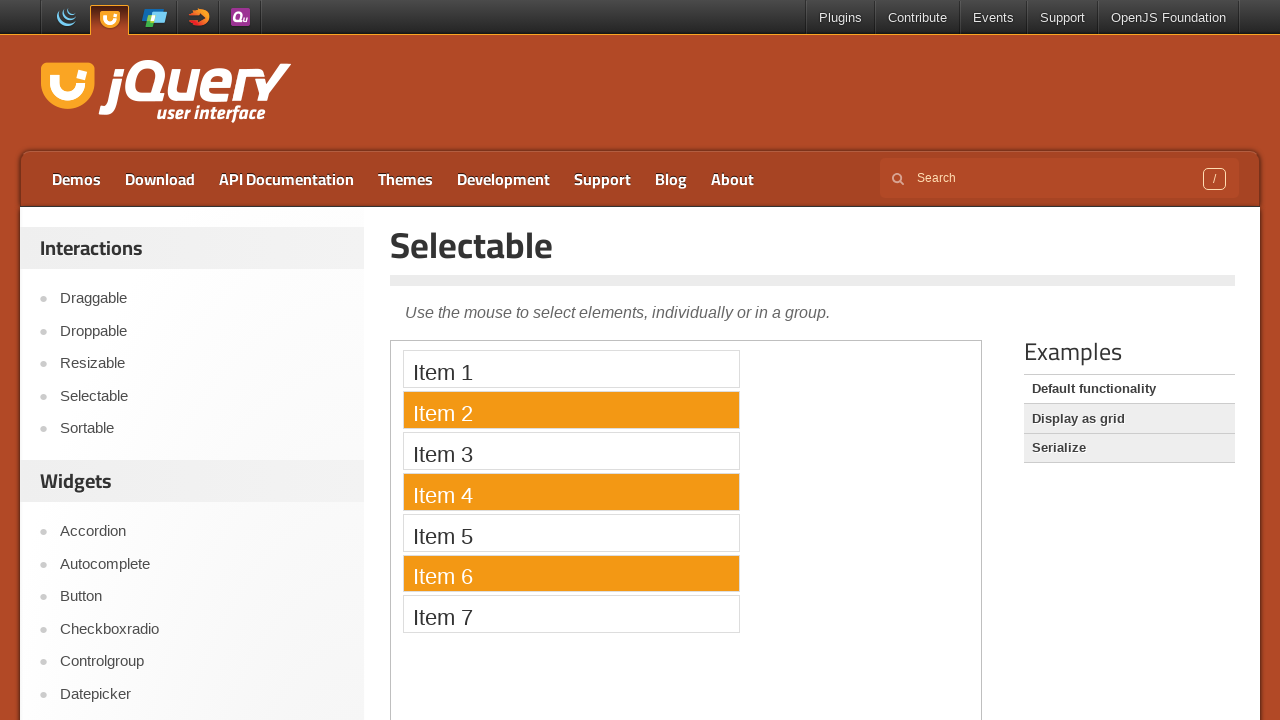

Released Control key
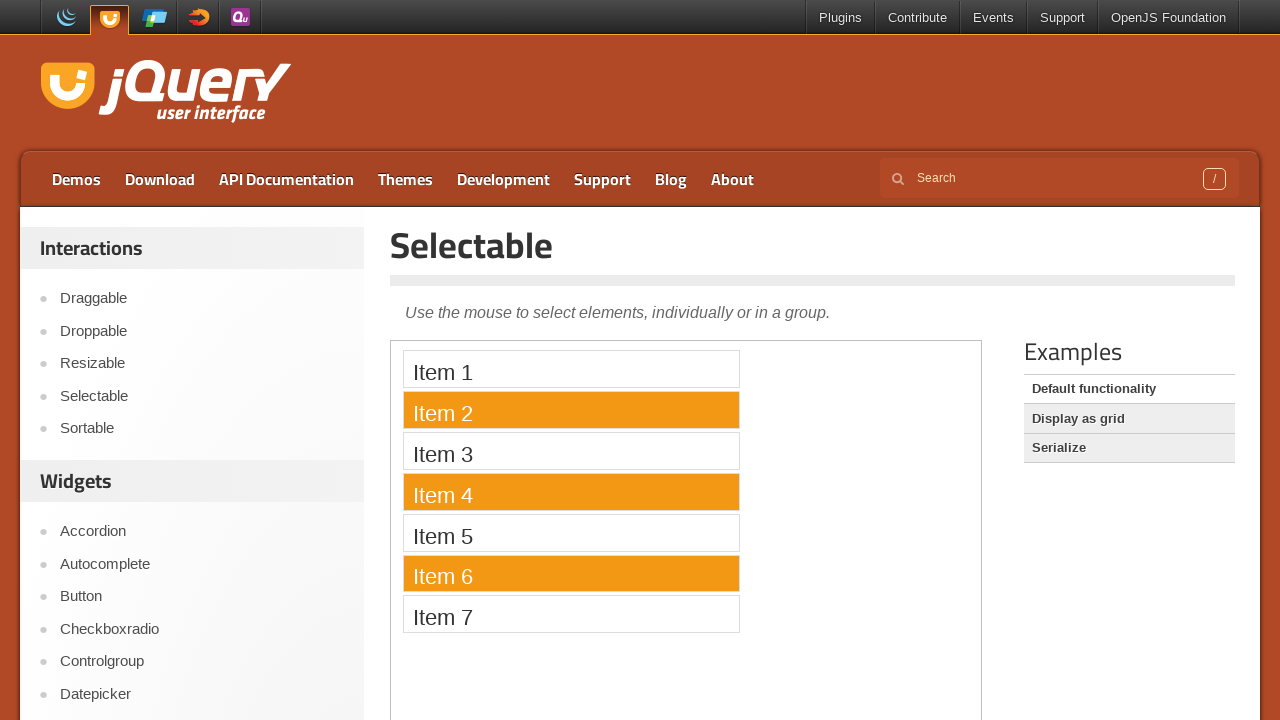

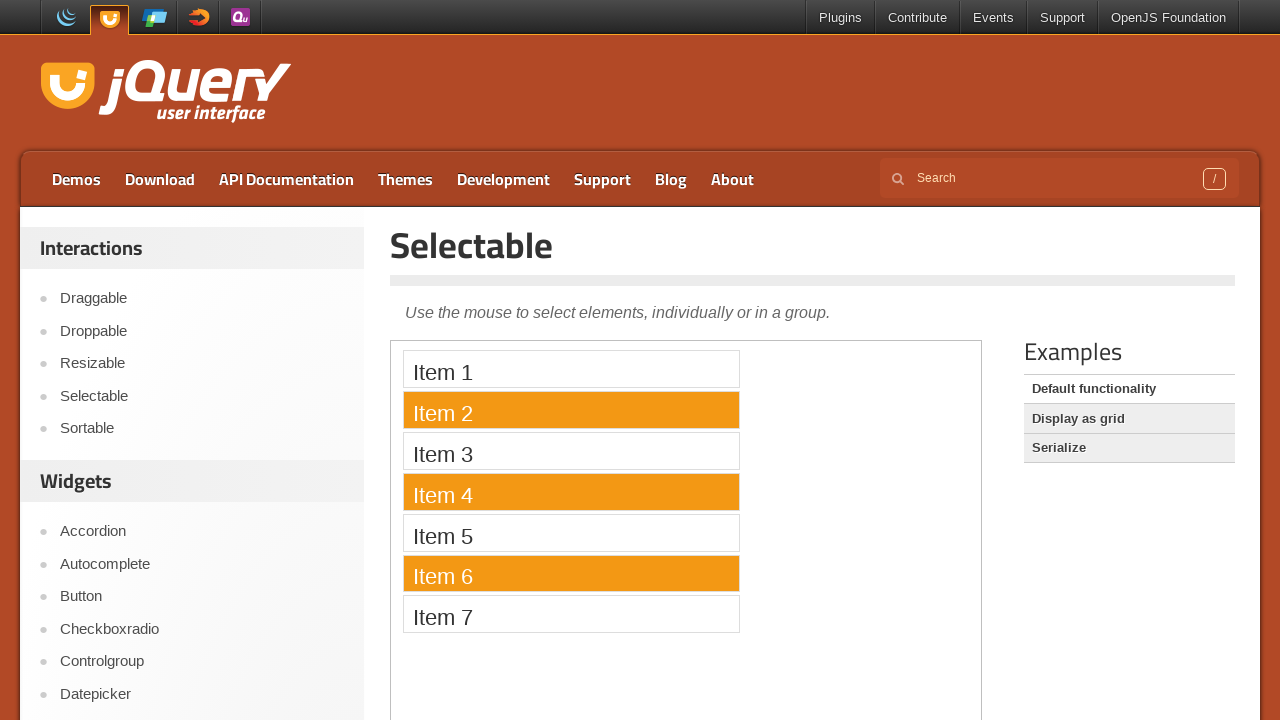